Navigates to a YouTube video page and clicks on the video player element to interact with it

Starting URL: https://www.youtube.com/watch?v=dQw4w9WgXcQ

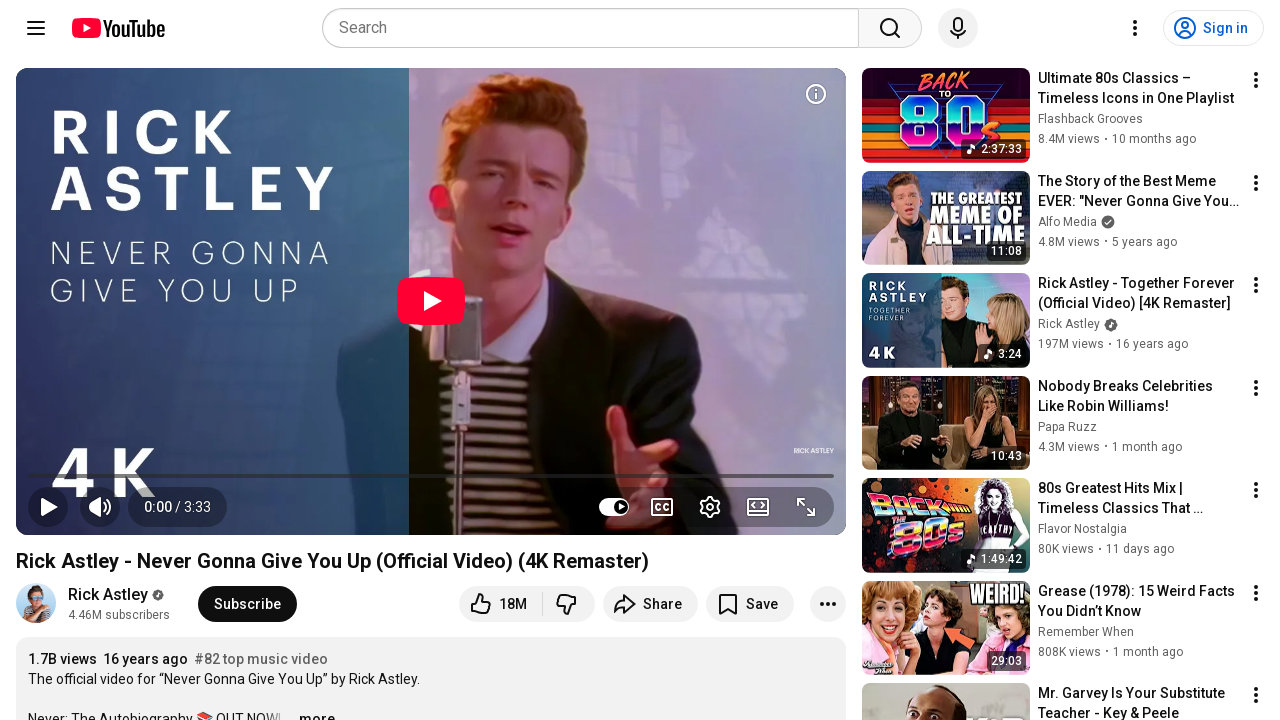

Navigated to YouTube video page
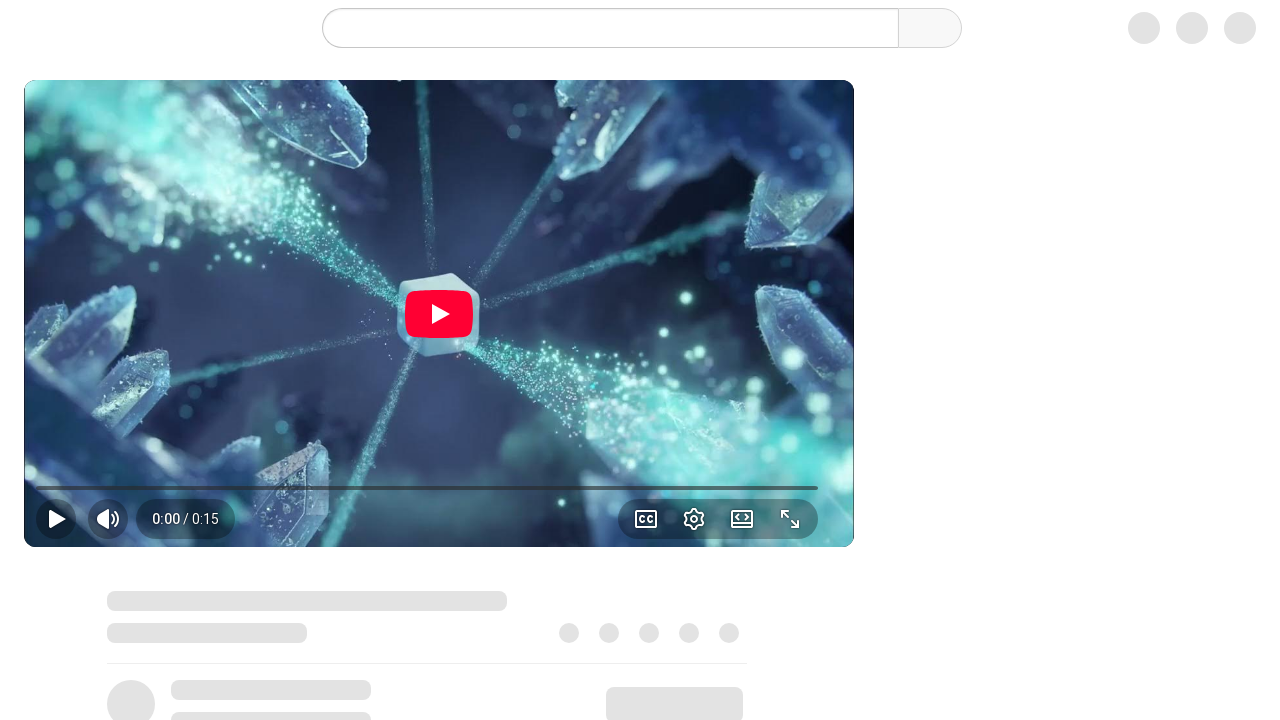

Clicked on the video player element to interact with it at (431, 301) on ytd-player div div
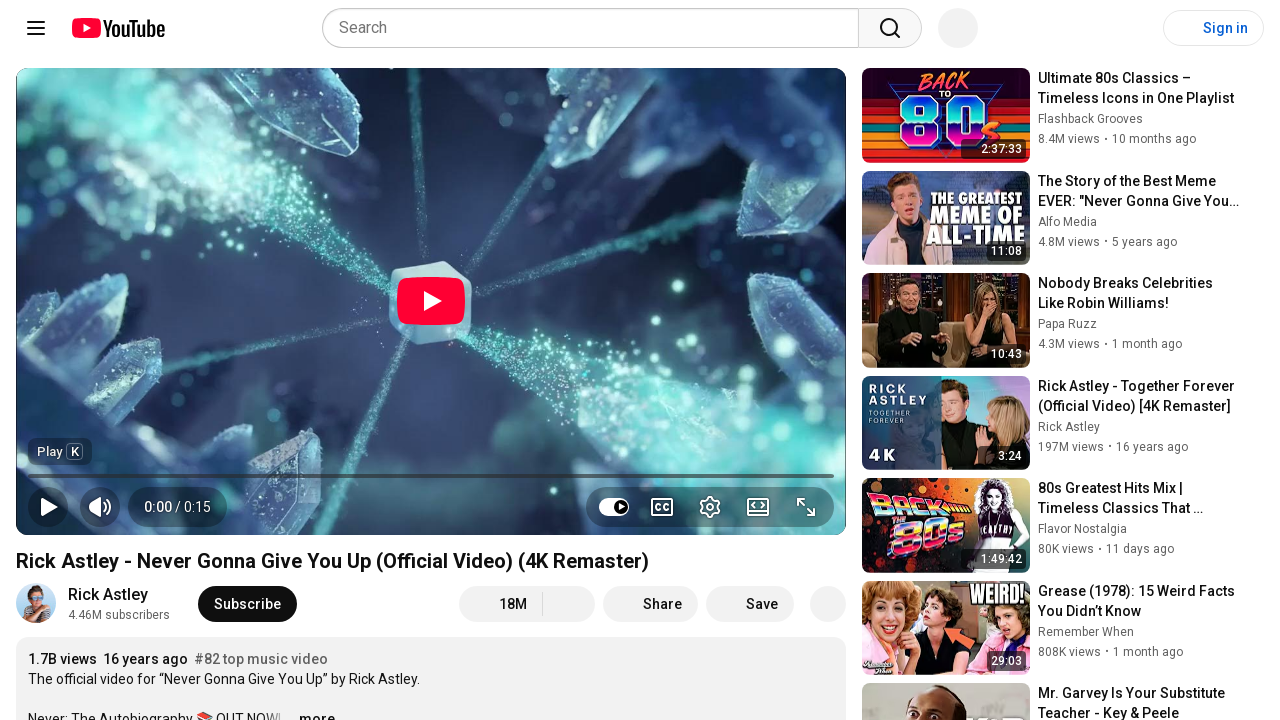

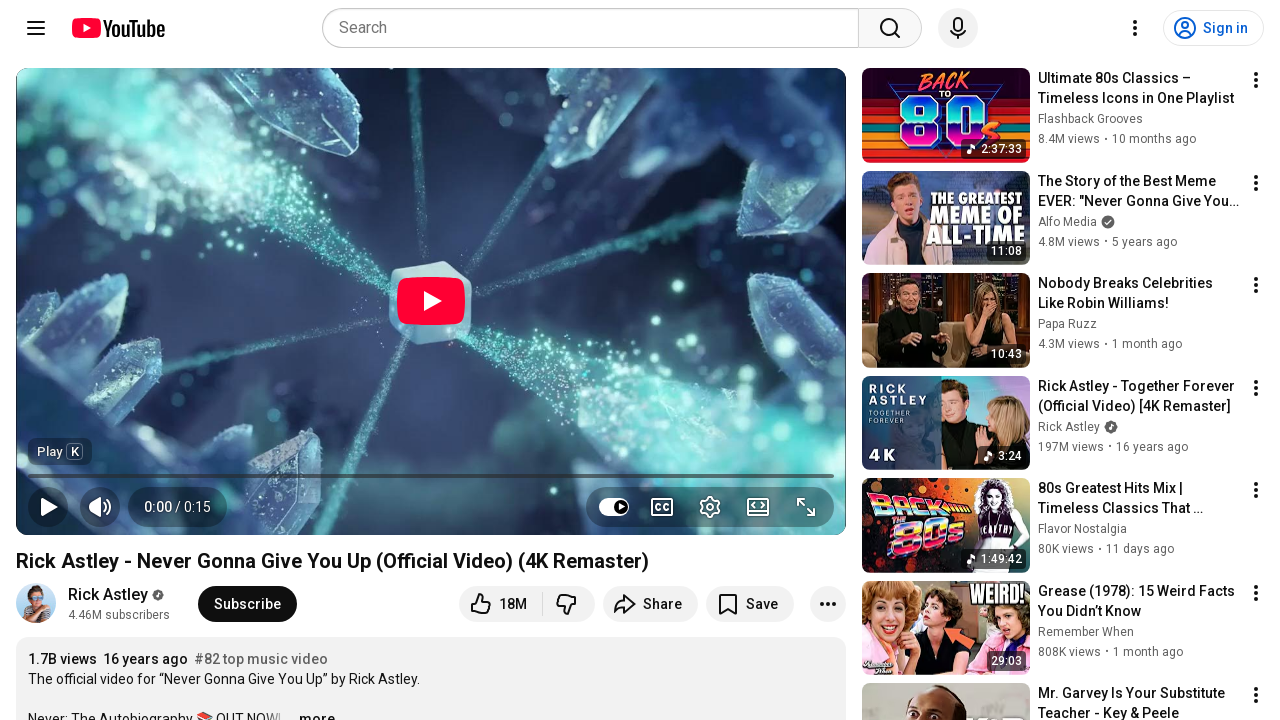